Tests alert handling functionality by triggering a prompt alert, entering text, and accepting it

Starting URL: https://demoqa.com/alerts

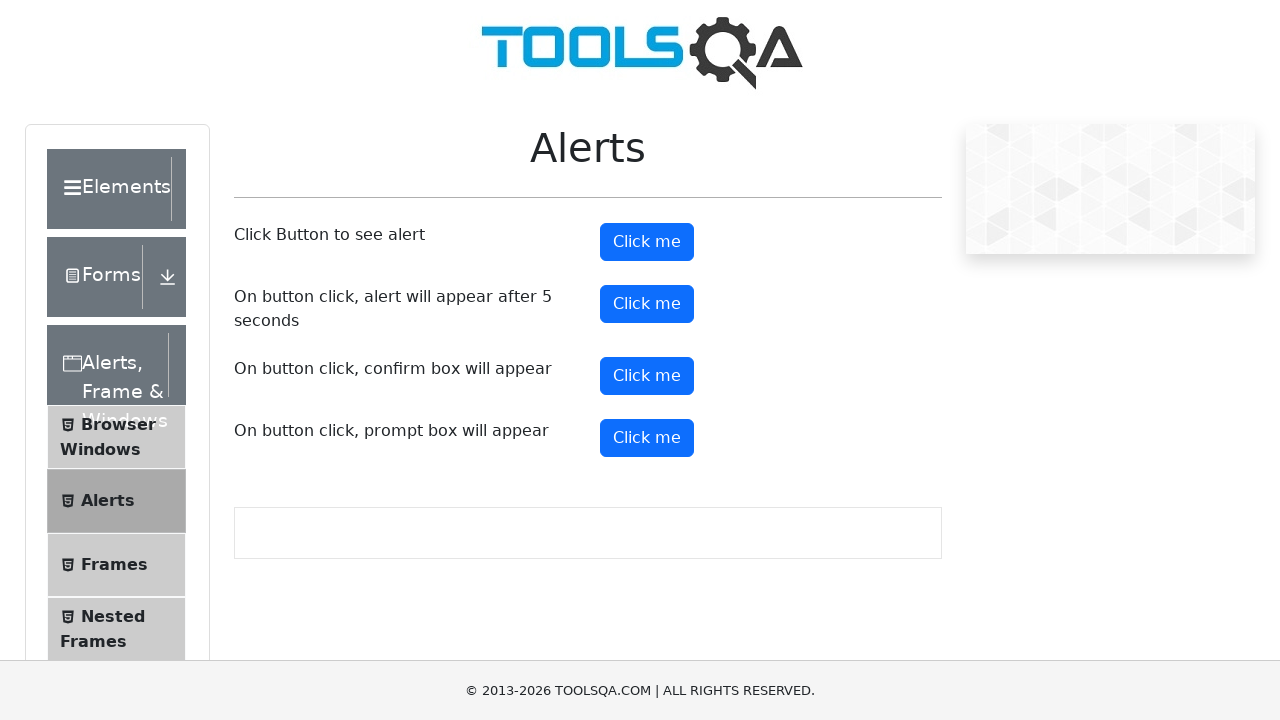

Scrolled down to make prompt button visible
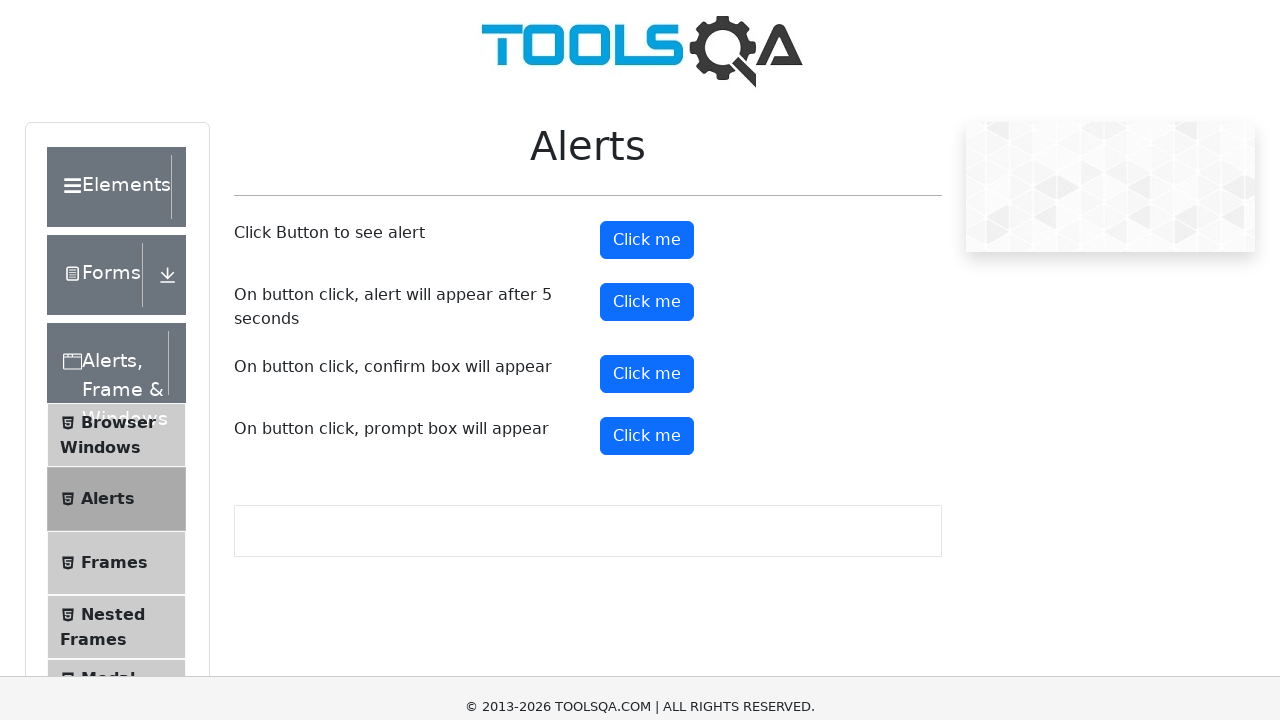

Clicked the prompt button to trigger alert at (647, 44) on #promtButton
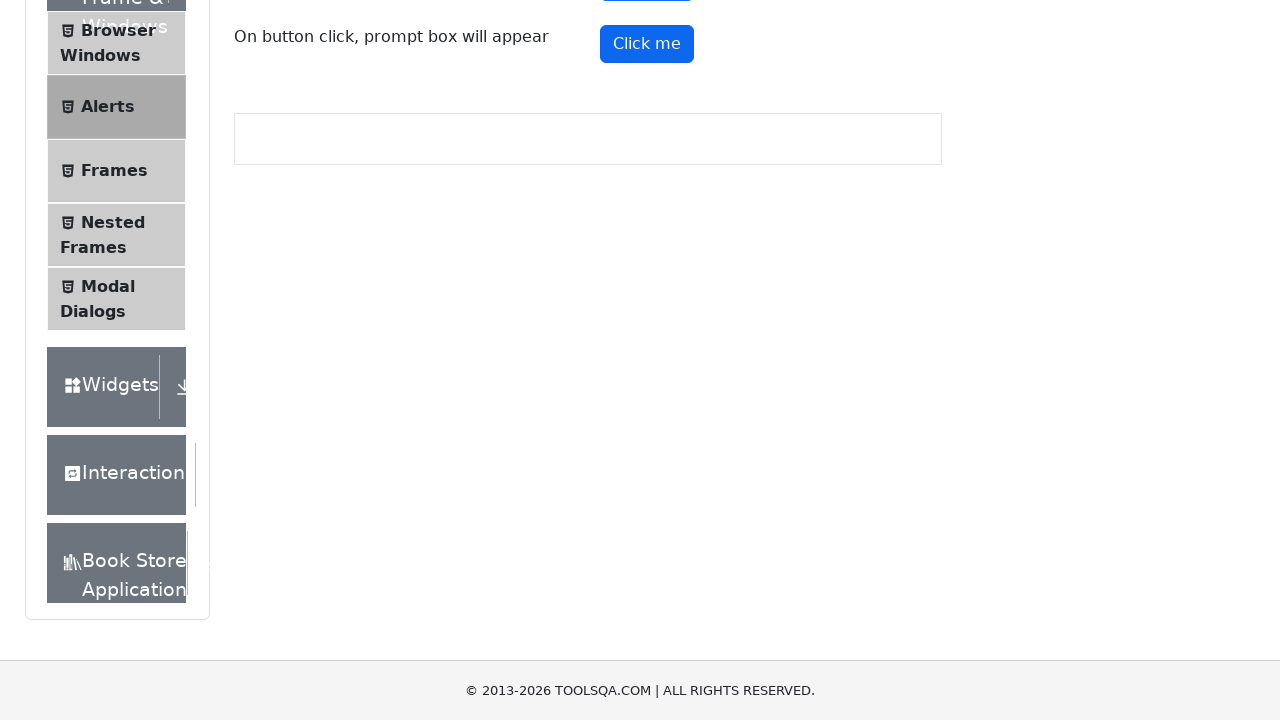

Set up dialog handler to accept prompt with text 'Aug 1 batch'
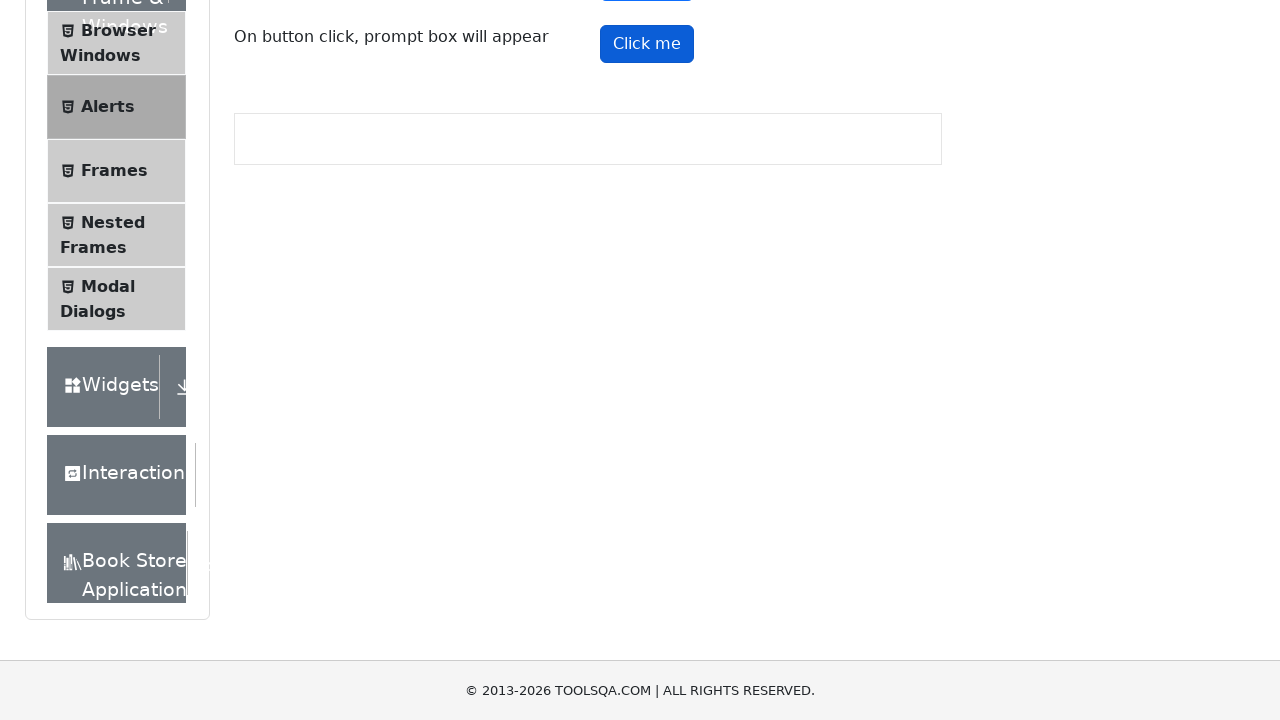

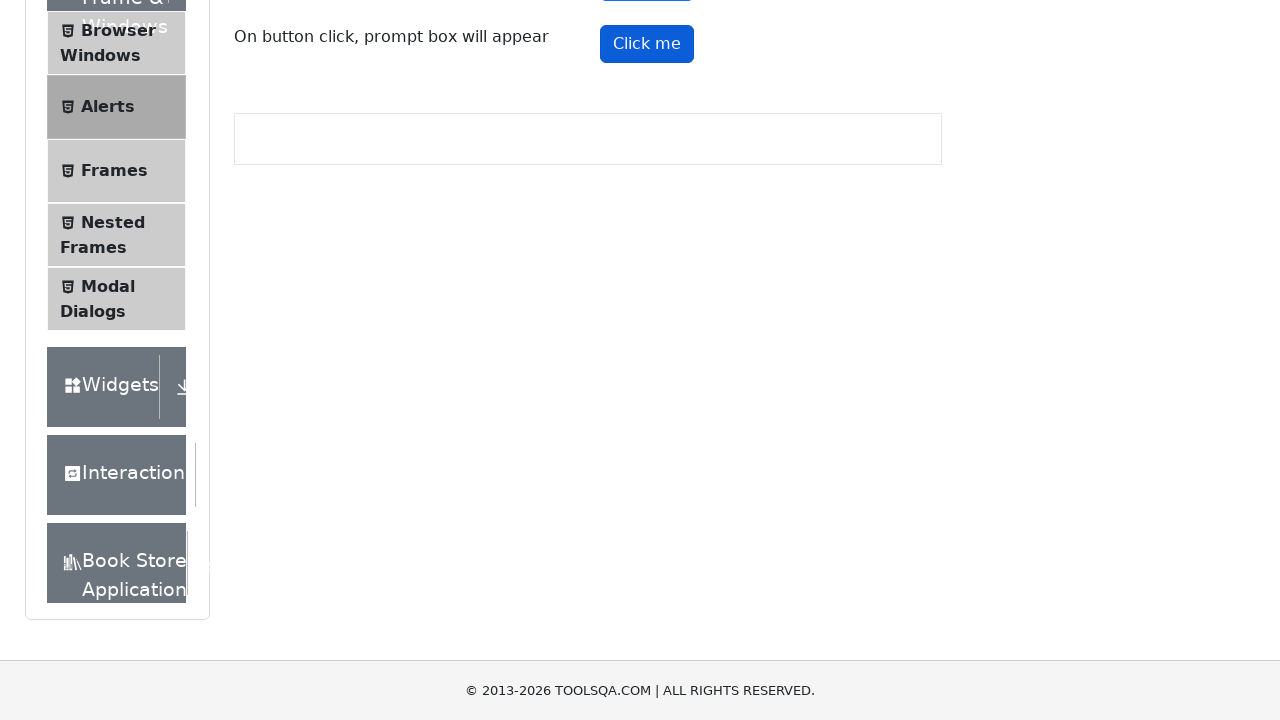